Tests handling of nested iframes by clicking a tab to show multiple frames, switching into outer and inner iframes, filling a text input, then switching back to the main content and clicking a navigation link.

Starting URL: https://demo.automationtesting.in/Frames.html

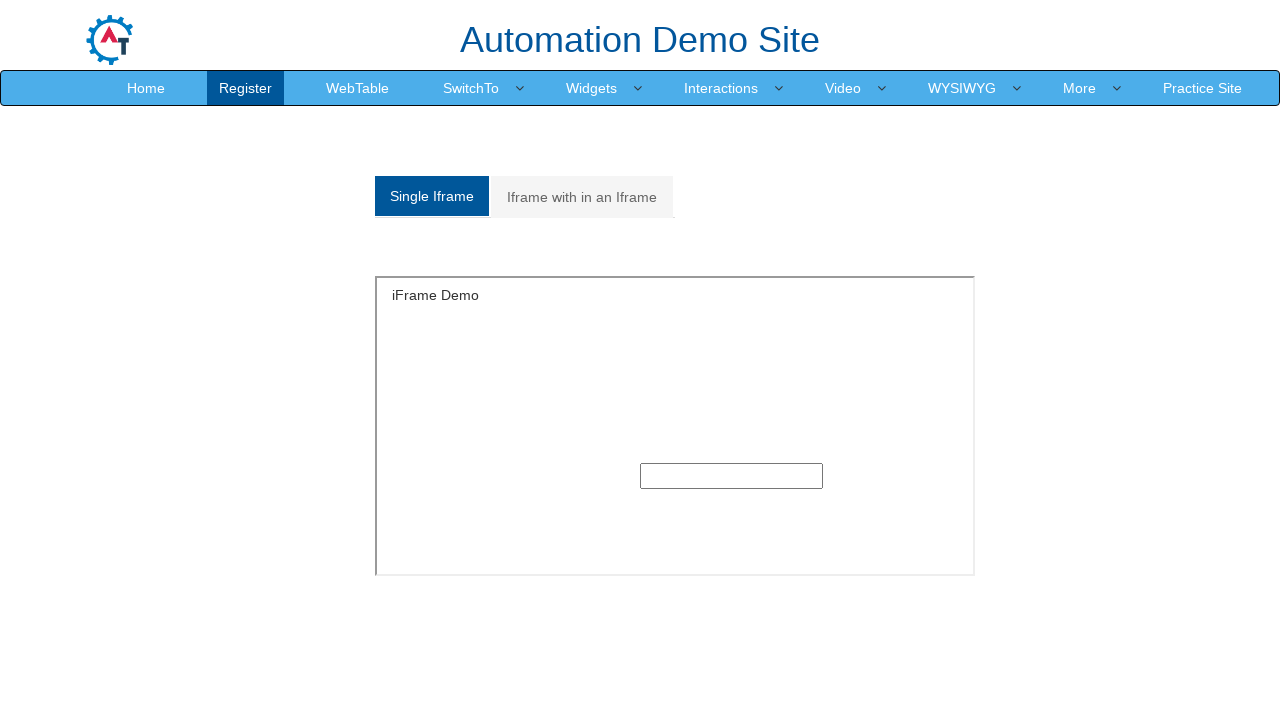

Clicked on the second tab to show multiple frames at (582, 197) on (//a[@class='analystic'])[2]
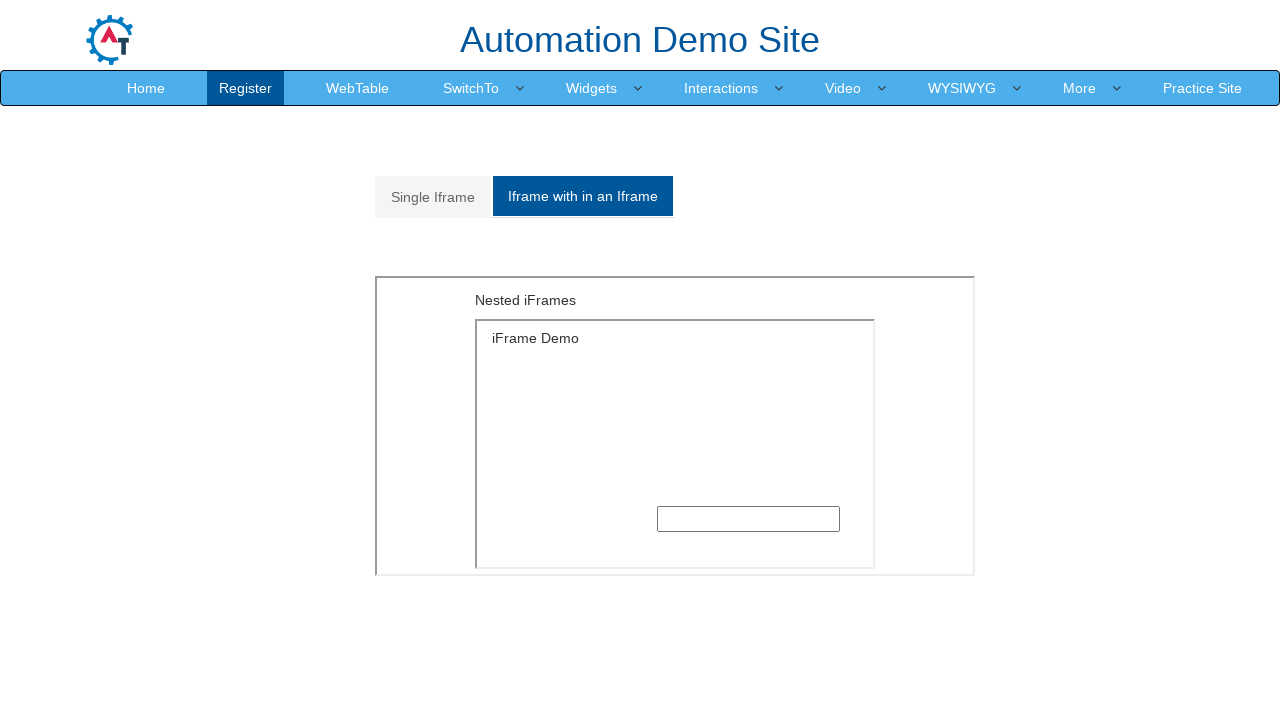

Waited for the iframe container to become visible
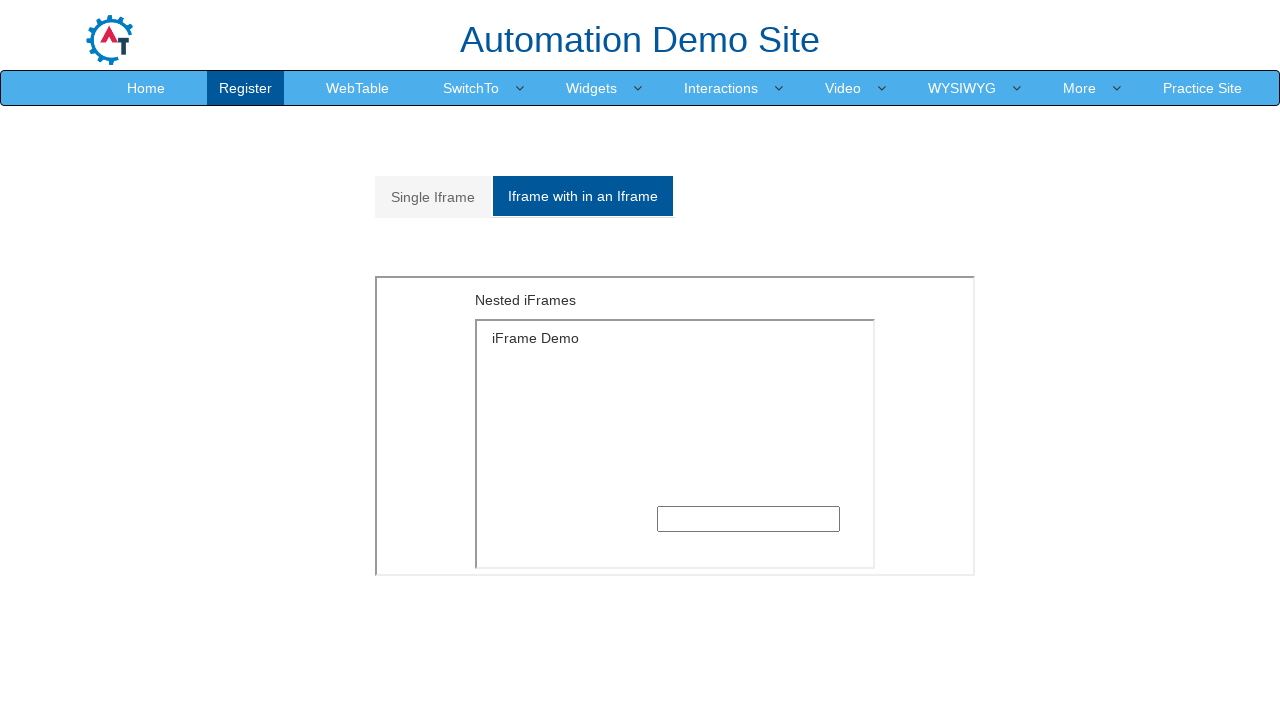

Located the outer iframe
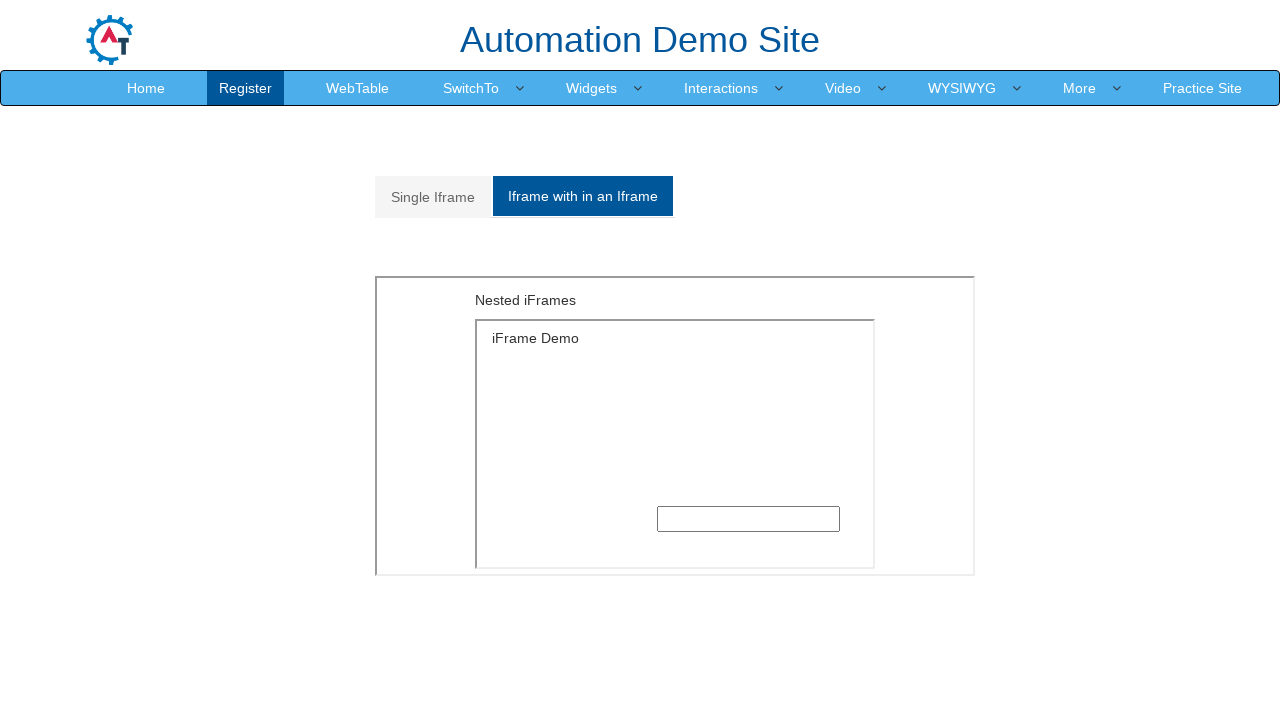

Located the inner iframe within the outer iframe
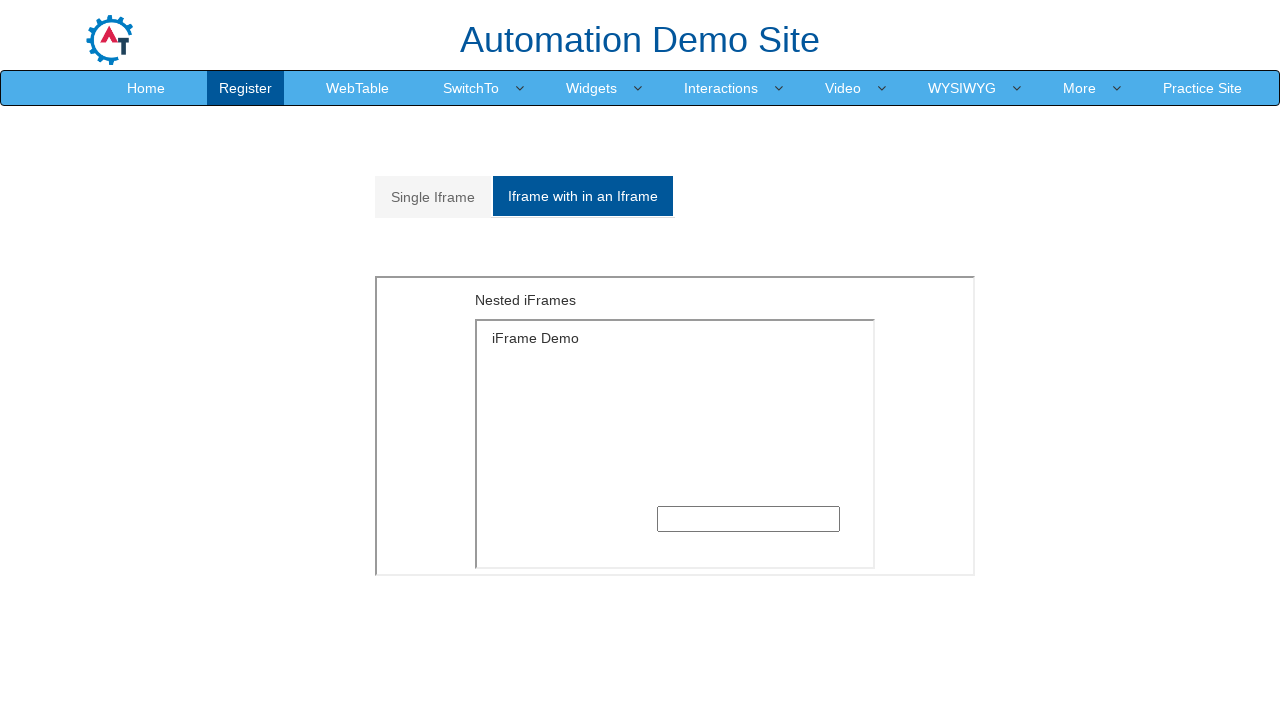

Filled text input field in nested iframe with 'Automation' on xpath=//div[@id='Multiple']//iframe >> internal:control=enter-frame >> xpath=//i
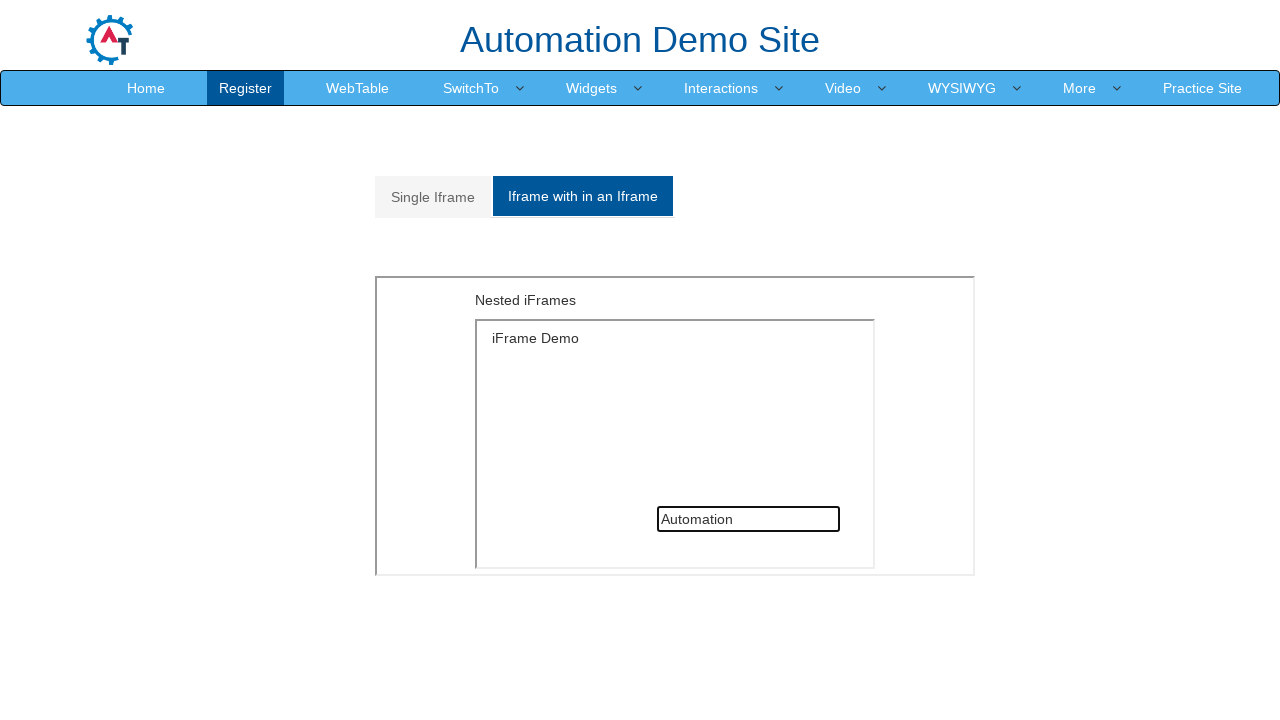

Clicked navigation link to return to Index.html at (146, 88) on xpath=//a[@href='Index.html']
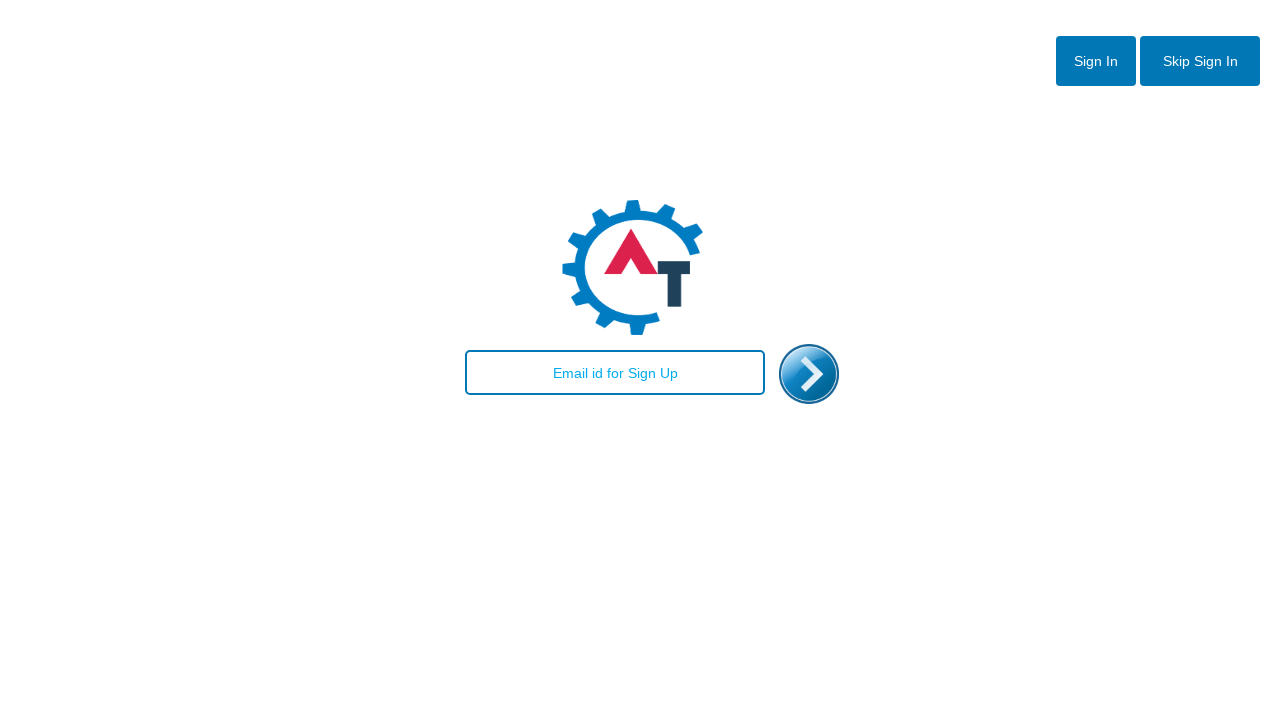

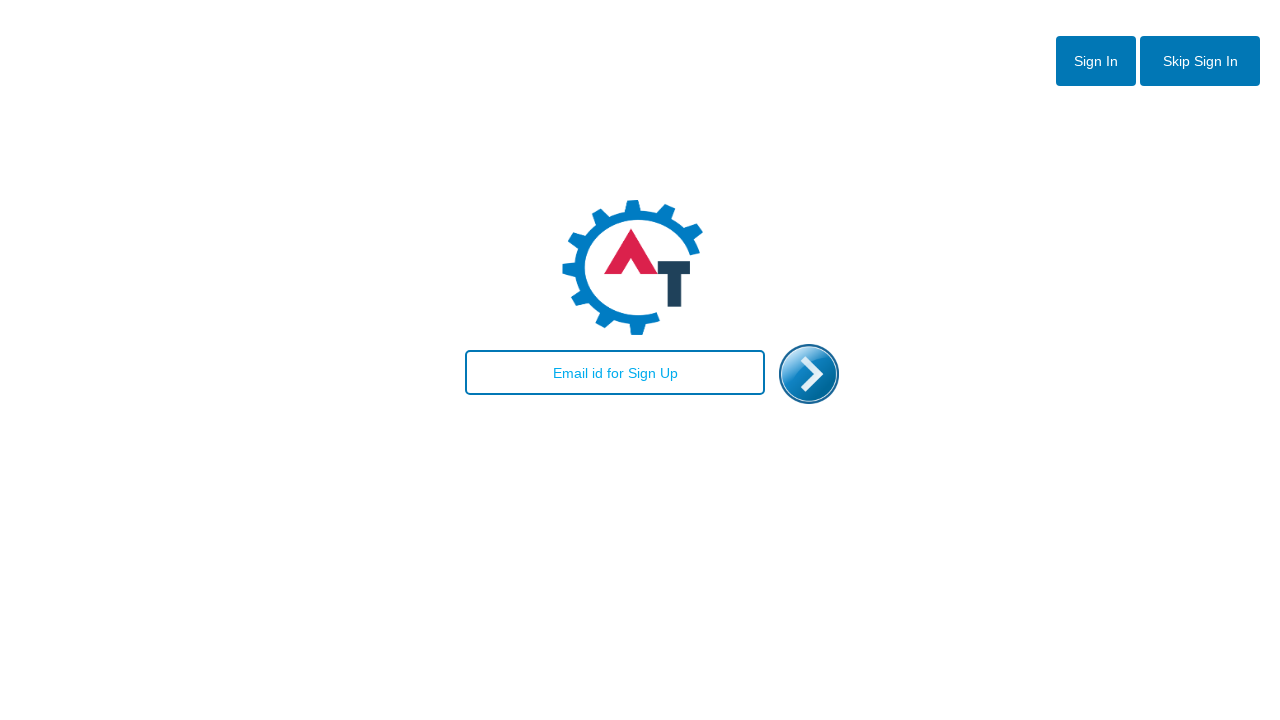